Navigates to Pizza Hut India and clicks the Sign in link

Starting URL: https://www.pizzahut.co.in/

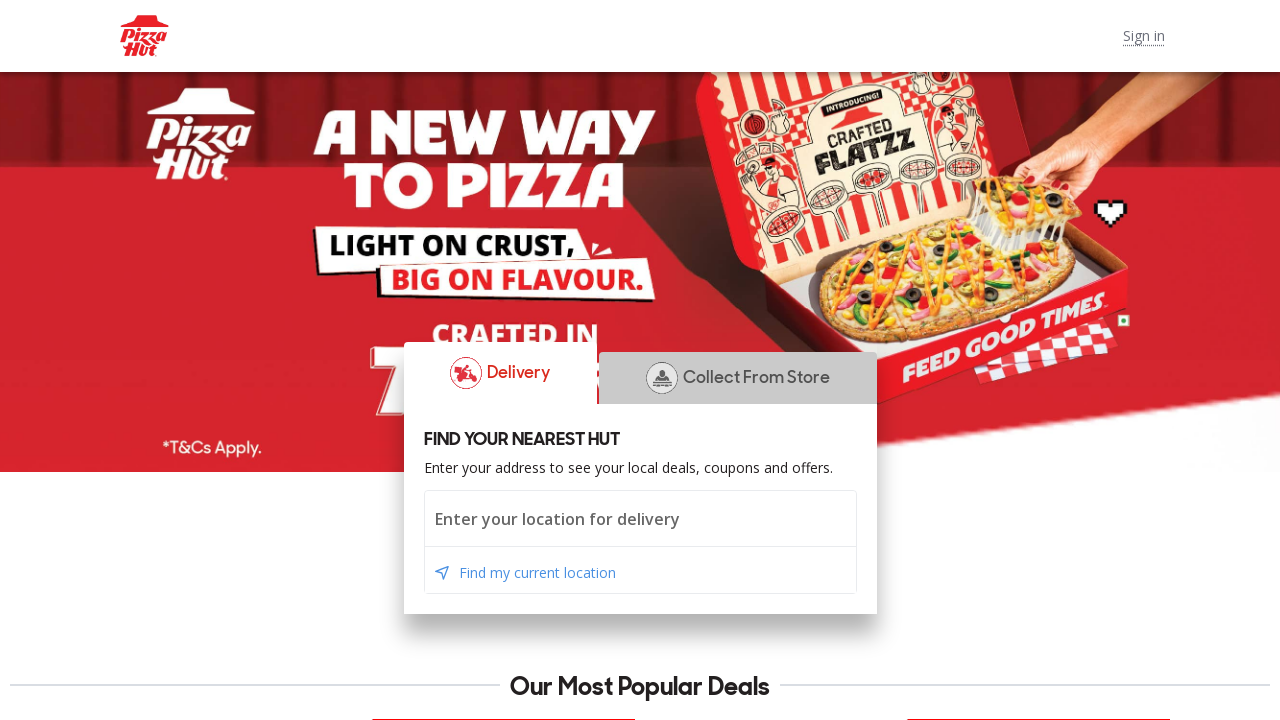

Navigated to Pizza Hut India homepage
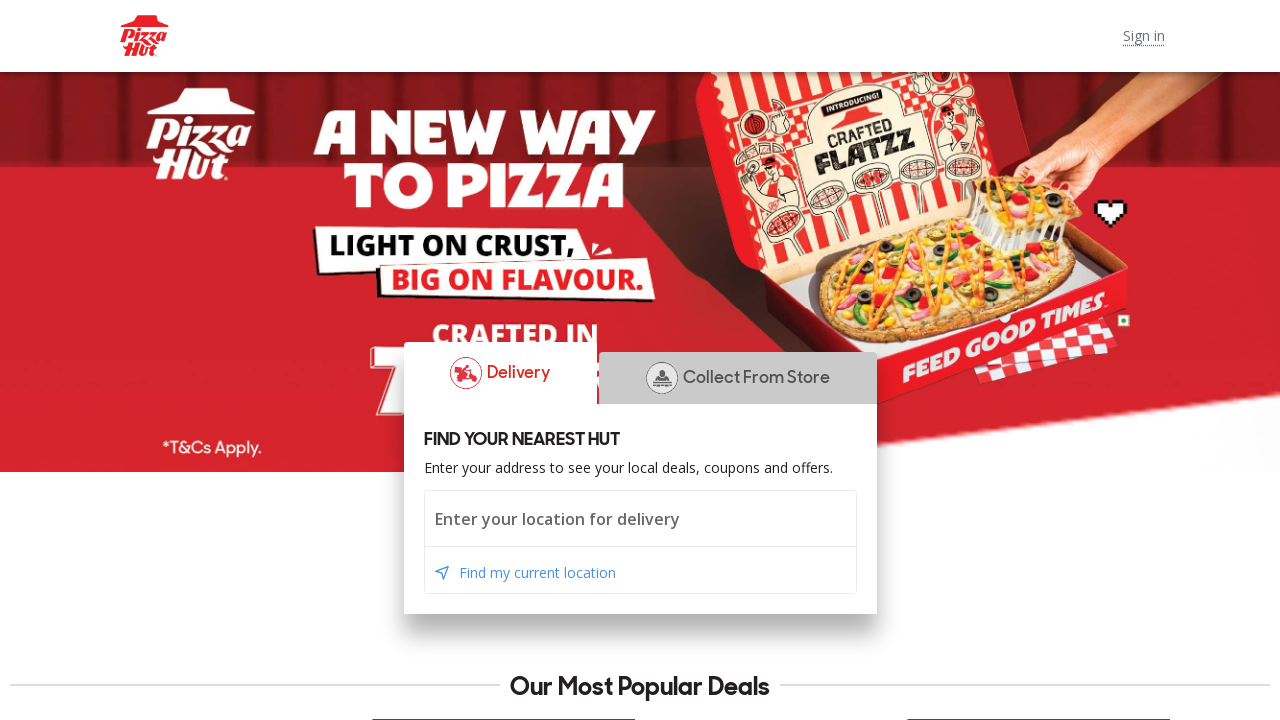

Clicked the Sign in link at (1144, 35) on text=Sign in
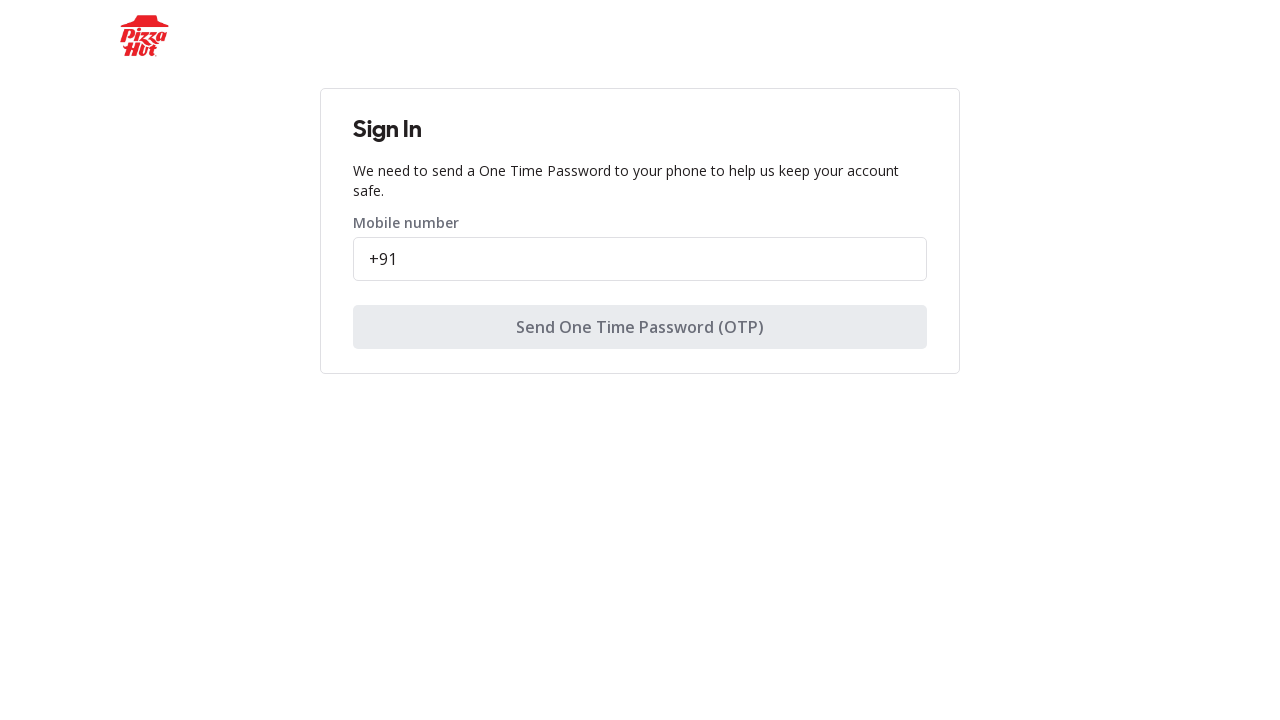

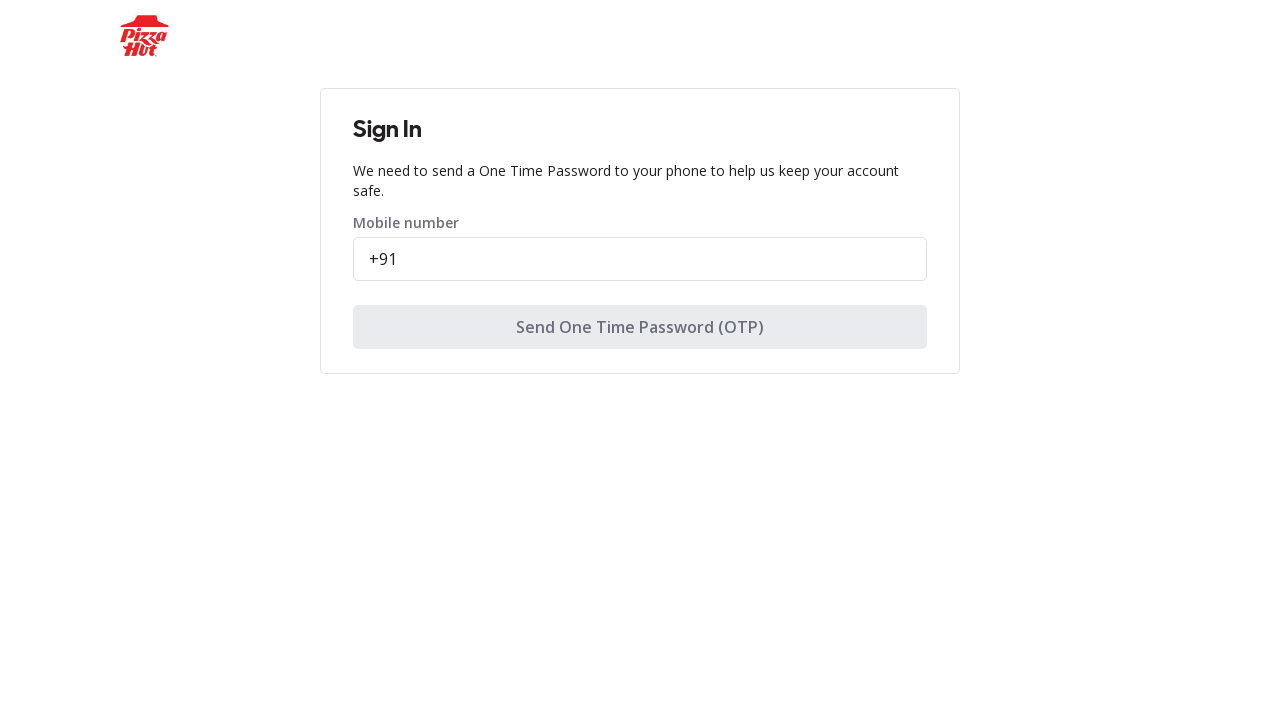